Tests iframe interaction by filling a textbox in the second frame and clicking on the frame body

Starting URL: https://ui.vision/demo/webtest/frames/

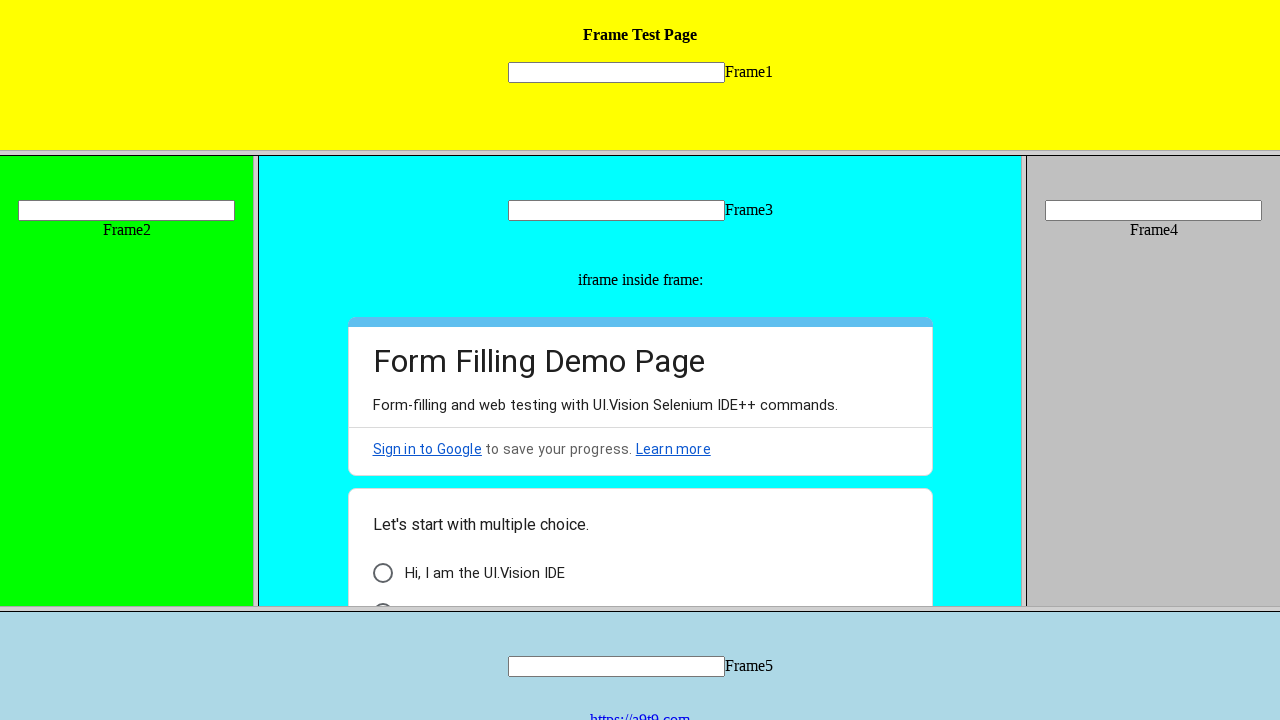

Filled textbox in second frame with 'test' on frame >> nth=1 >> internal:control=enter-frame >> internal:role=textbox
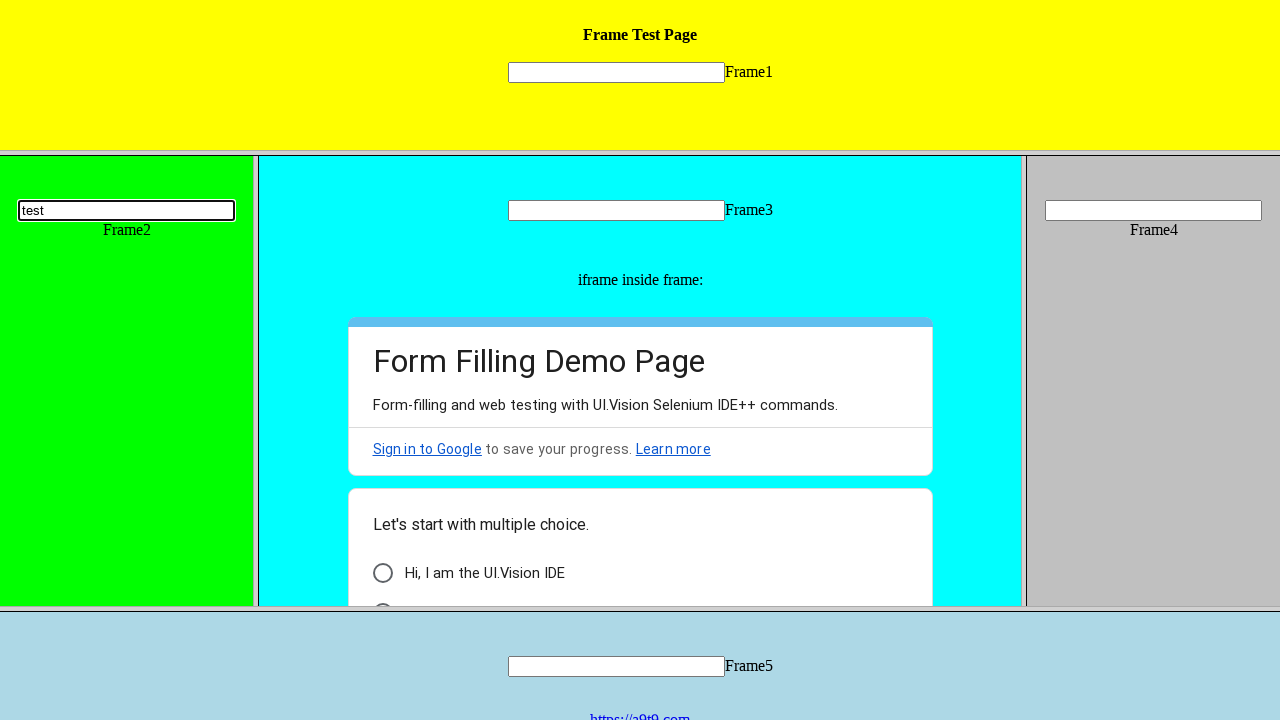

Clicked on the second frame body at (126, 377) on frame >> nth=1 >> internal:control=enter-frame >> body
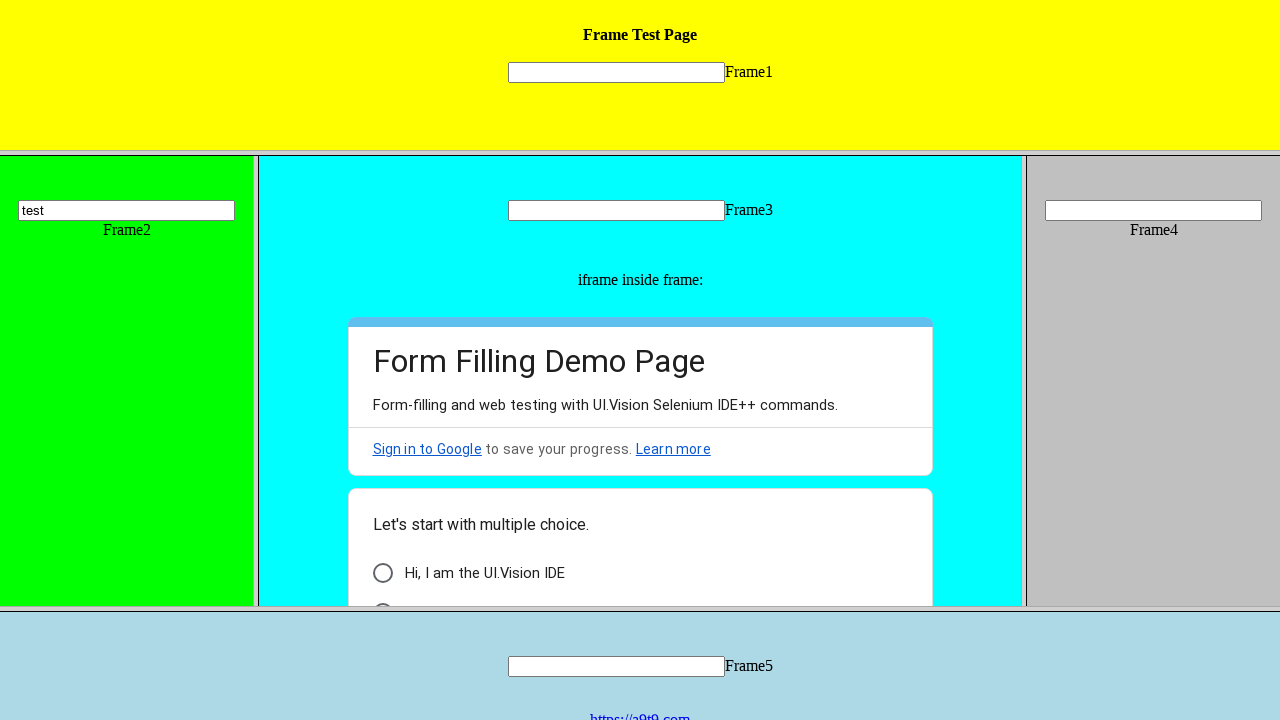

Waited 4 seconds for visual confirmation
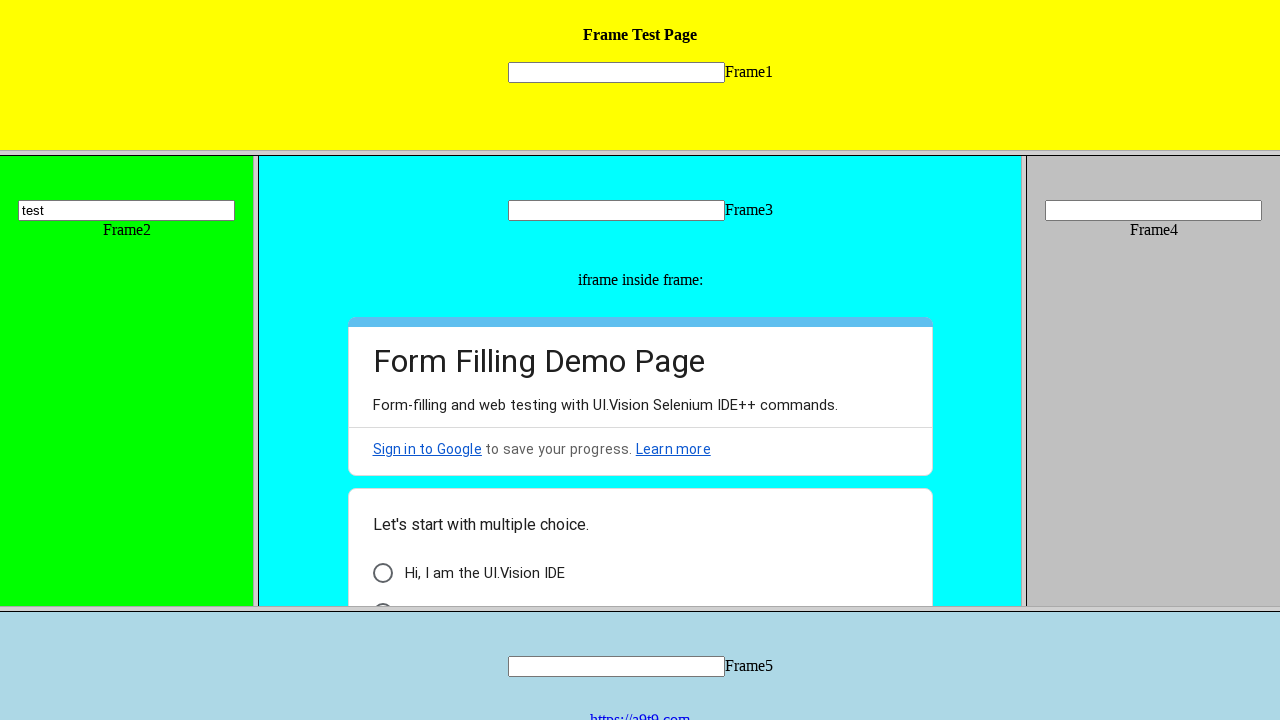

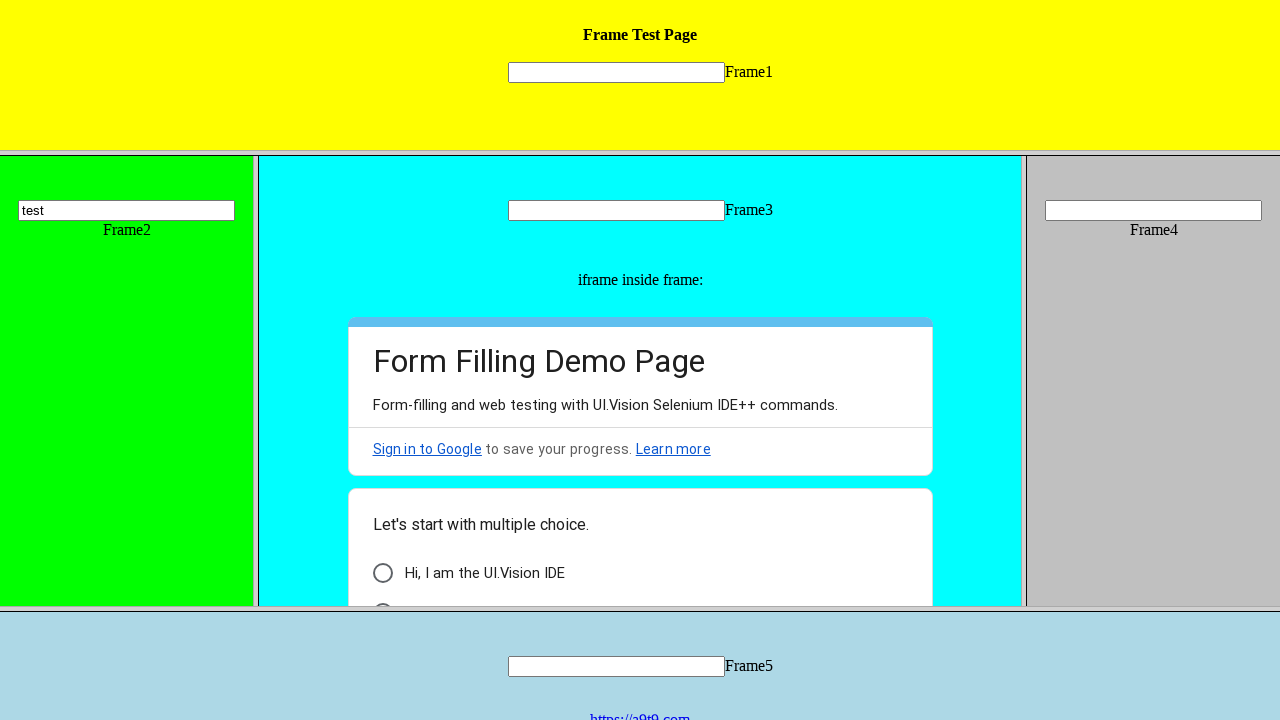